Navigates to the tooltips practice page and verifies the page loads successfully

Starting URL: https://practice.expandtesting.com/tooltips

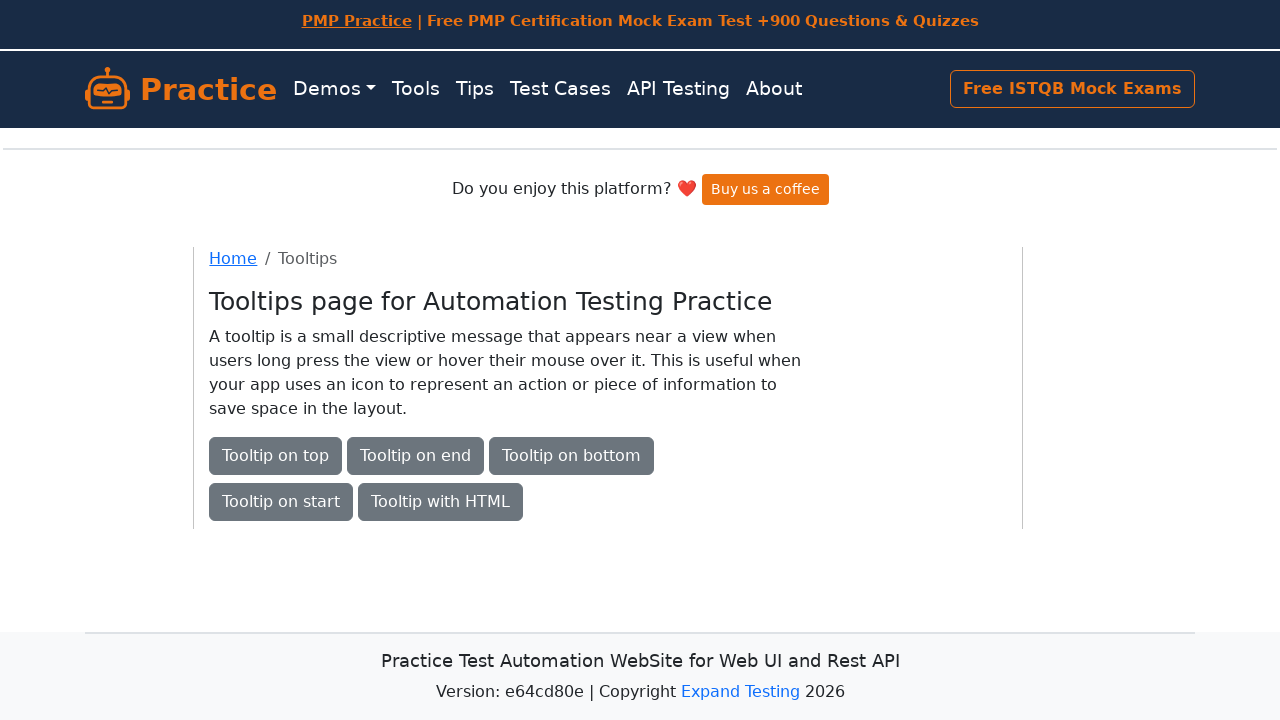

Navigated to tooltips practice page
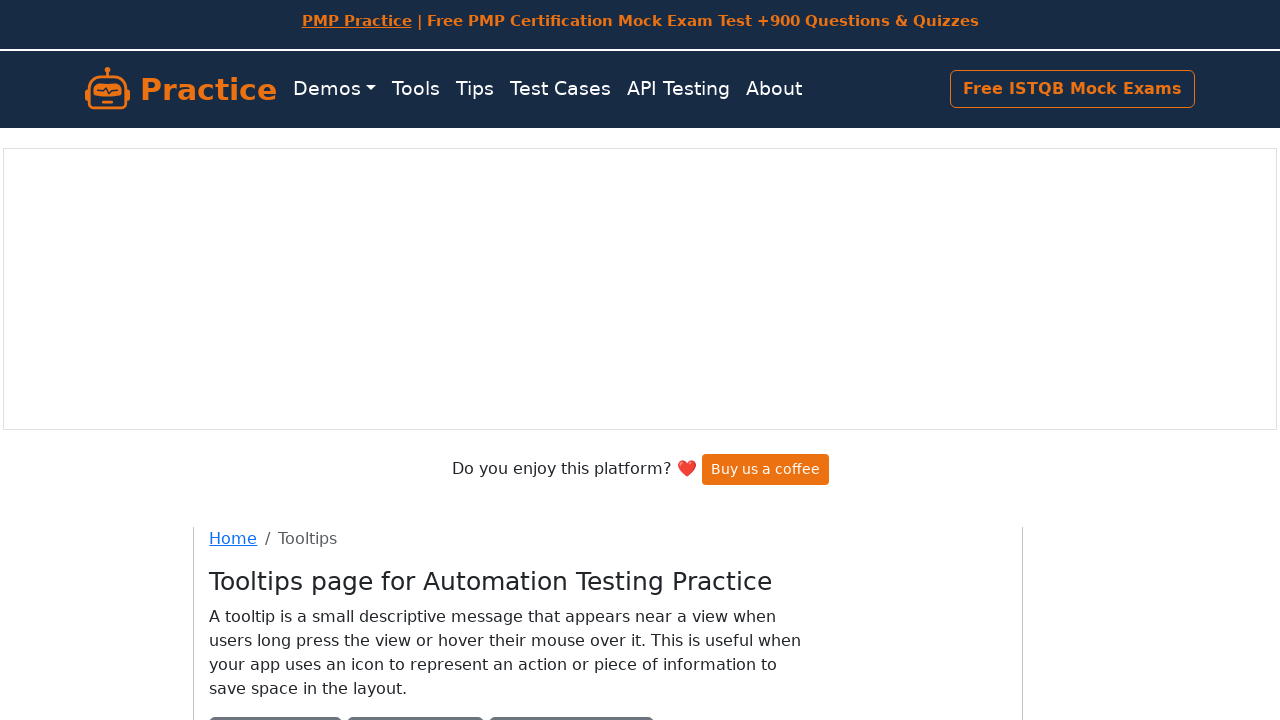

Tooltips page loaded successfully - body element detected
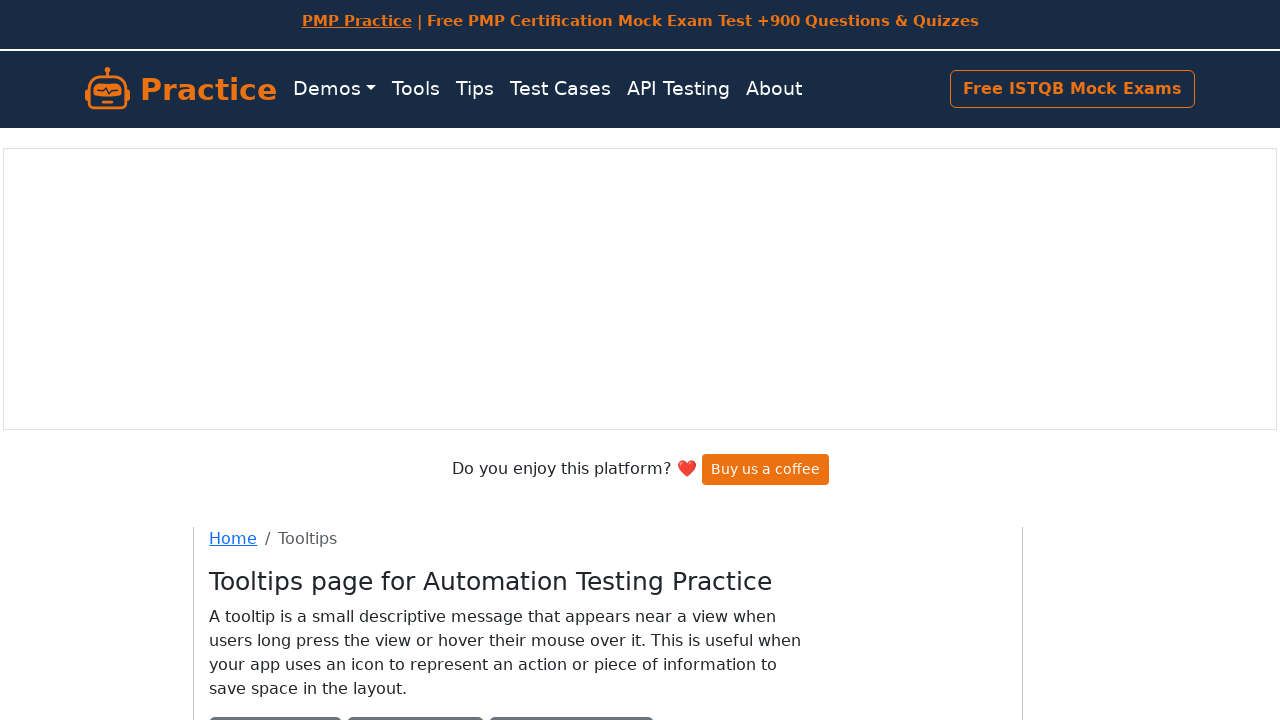

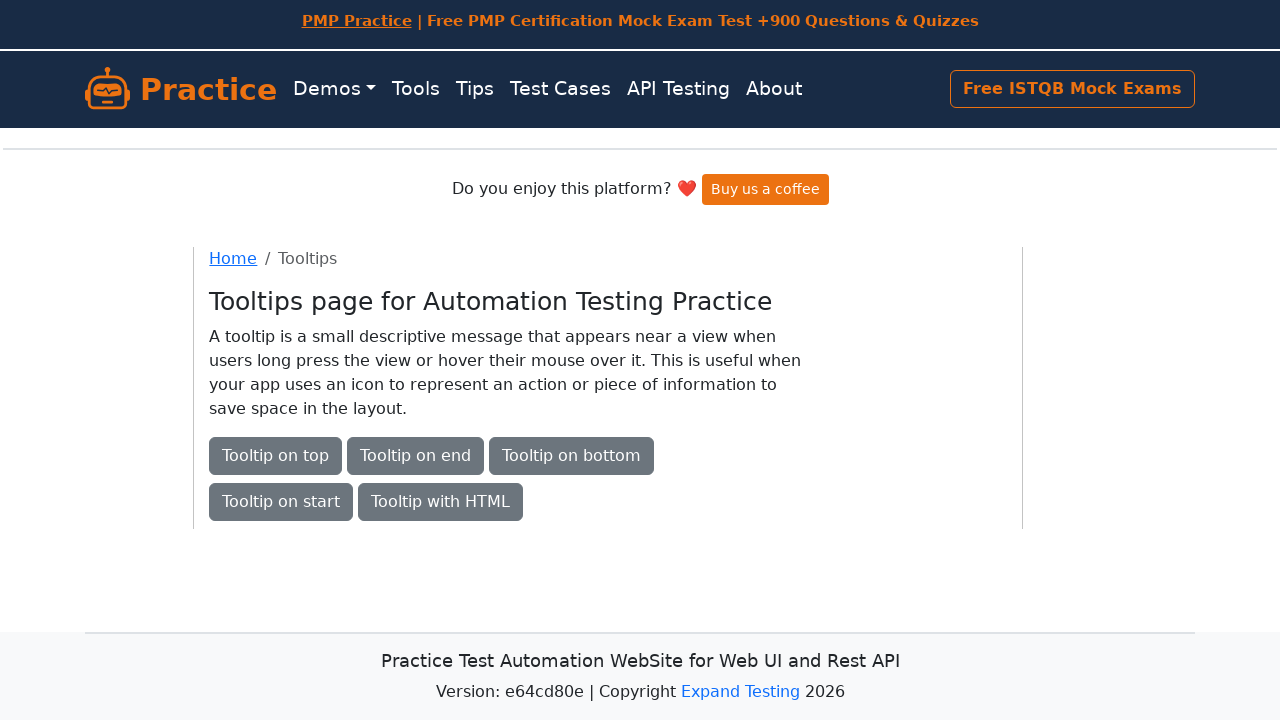